Tests JavaScript confirmation dialog by triggering it and dismissing the dialog

Starting URL: https://the-internet.herokuapp.com/javascript_alerts

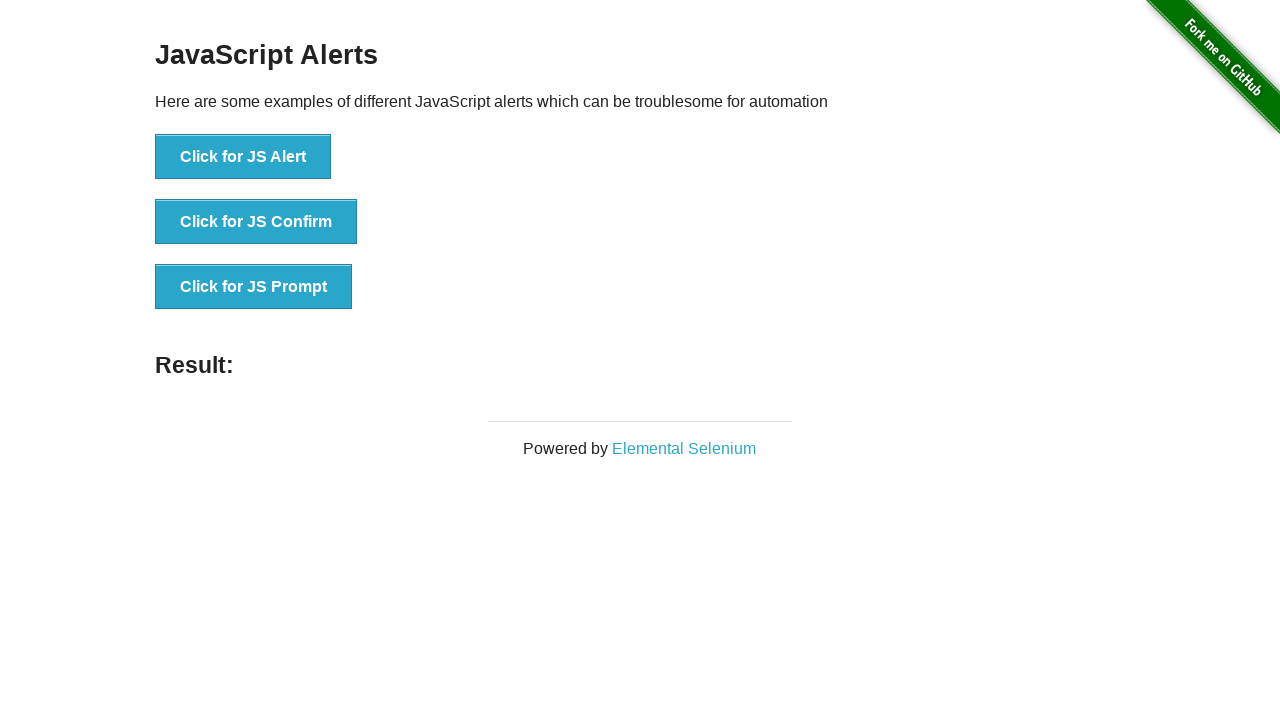

Clicked button to trigger confirmation dialog at (256, 222) on xpath=//button[@onclick='jsConfirm()']
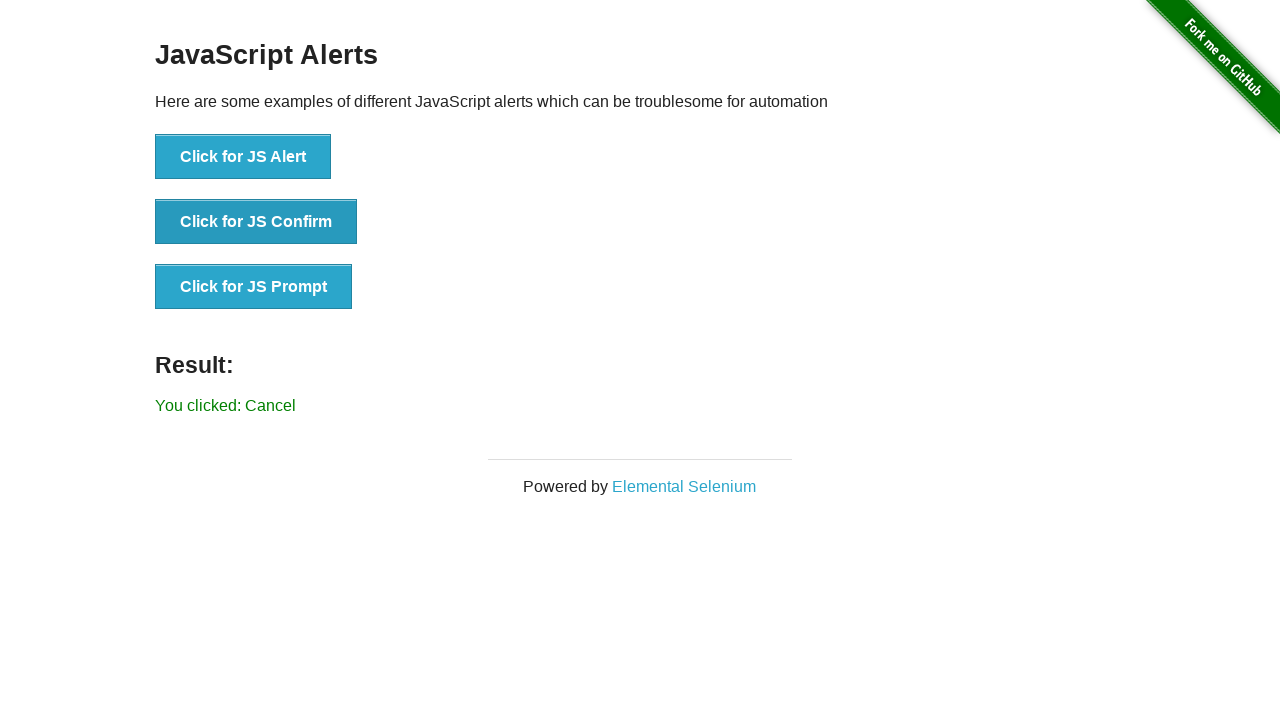

Registered dialog handler to dismiss confirmation dialog
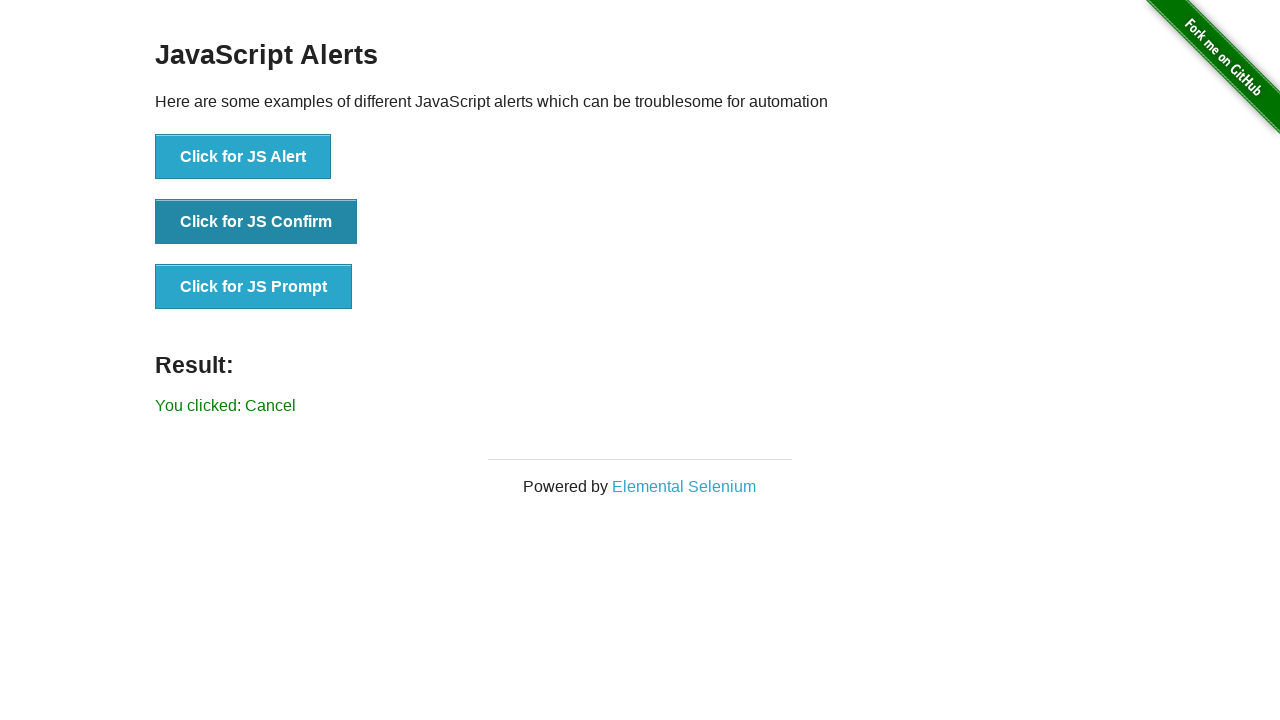

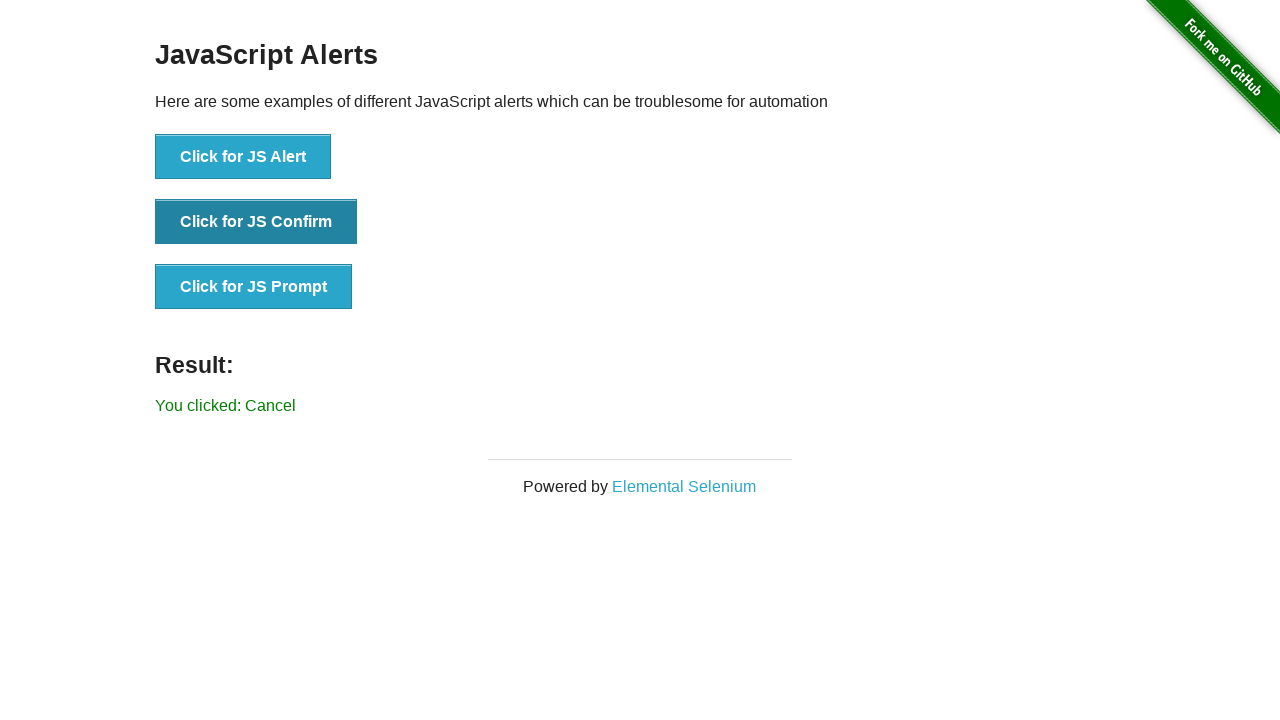